Tests the dynamic controls page by clicking the Enable button to enable a disabled input field, waiting for it to become clickable, then typing text into it.

Starting URL: https://the-internet.herokuapp.com/dynamic_controls

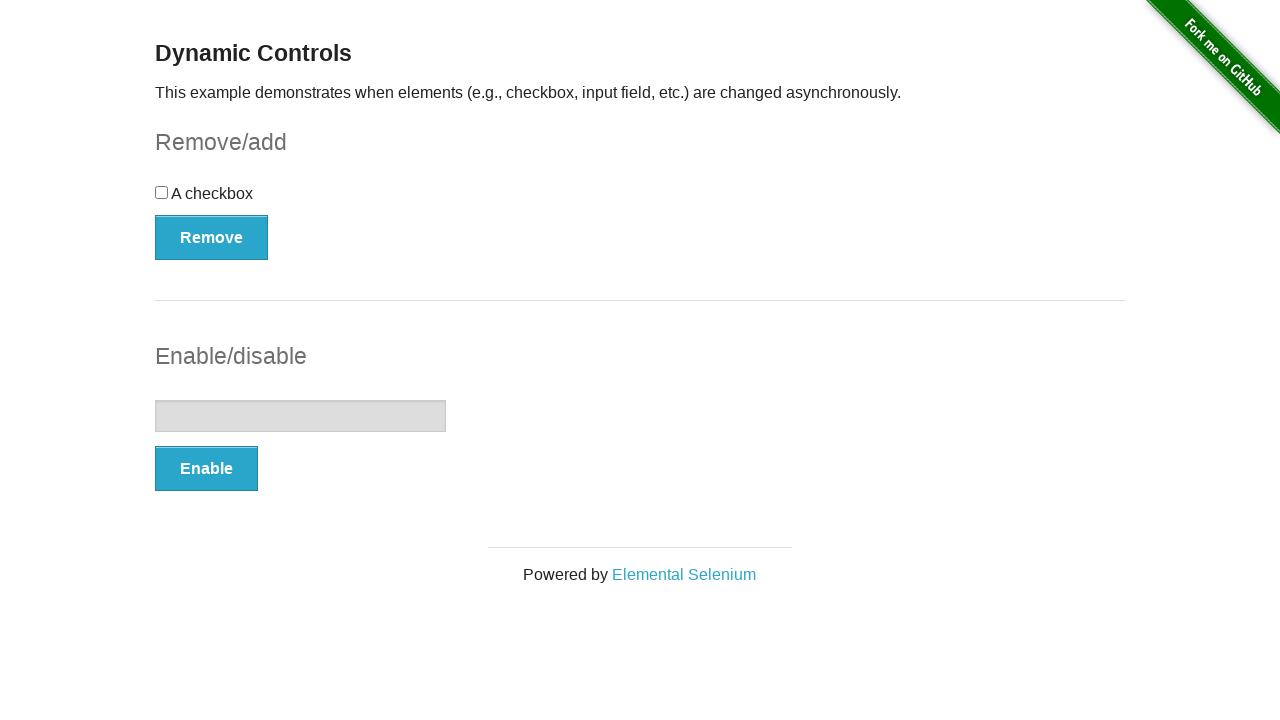

Clicked the Enable button to enable the disabled input field at (206, 469) on xpath=//button[text()='Enable']
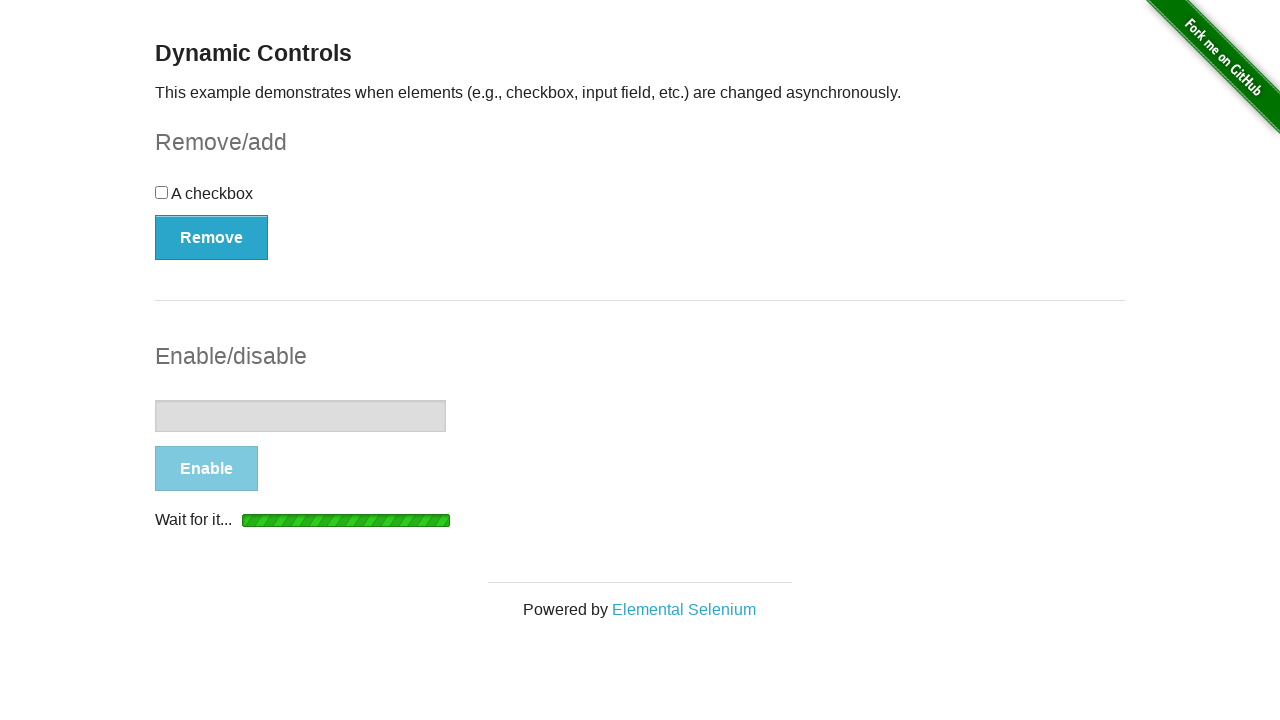

Waited for input field to become enabled and clickable
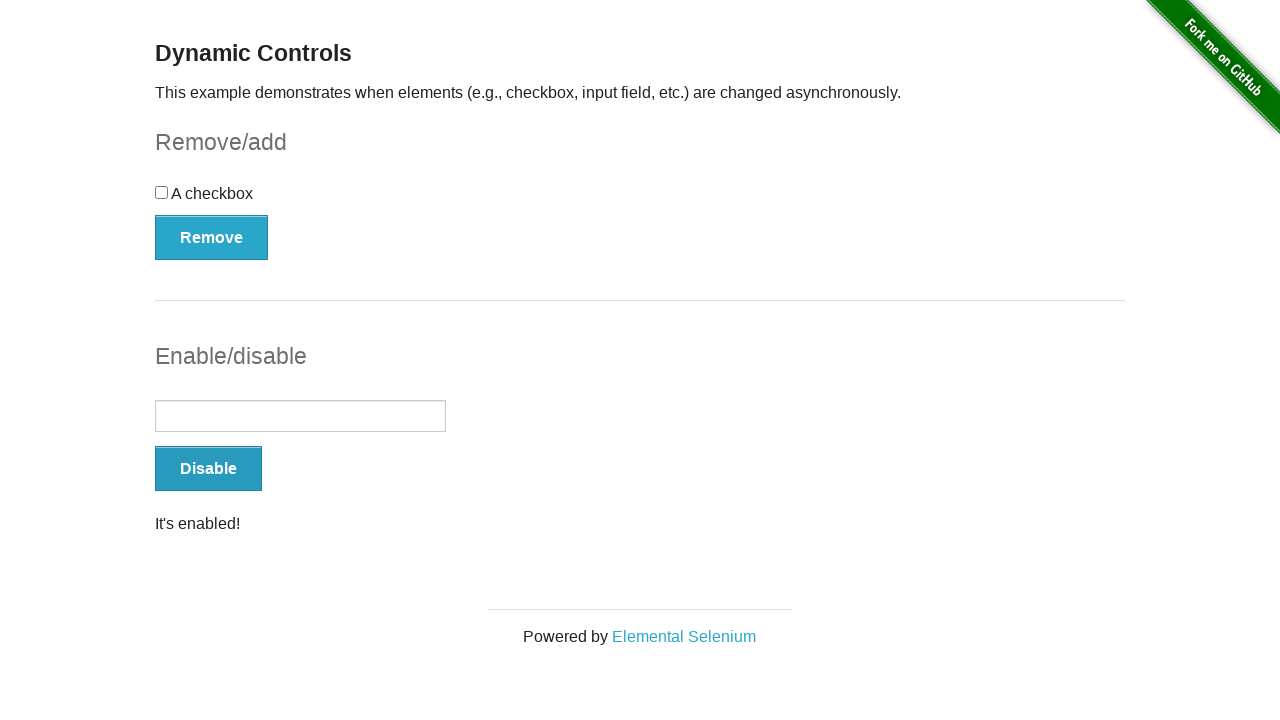

Typed text into the now-enabled input field on input[type='text']
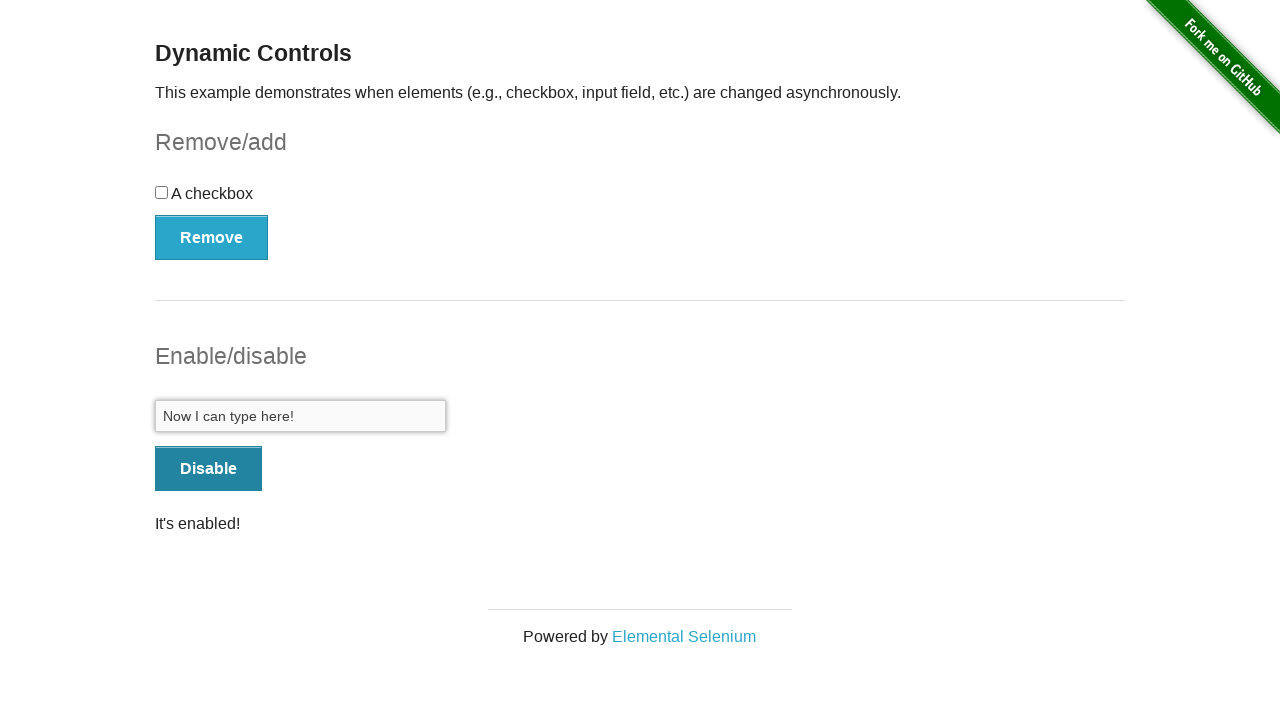

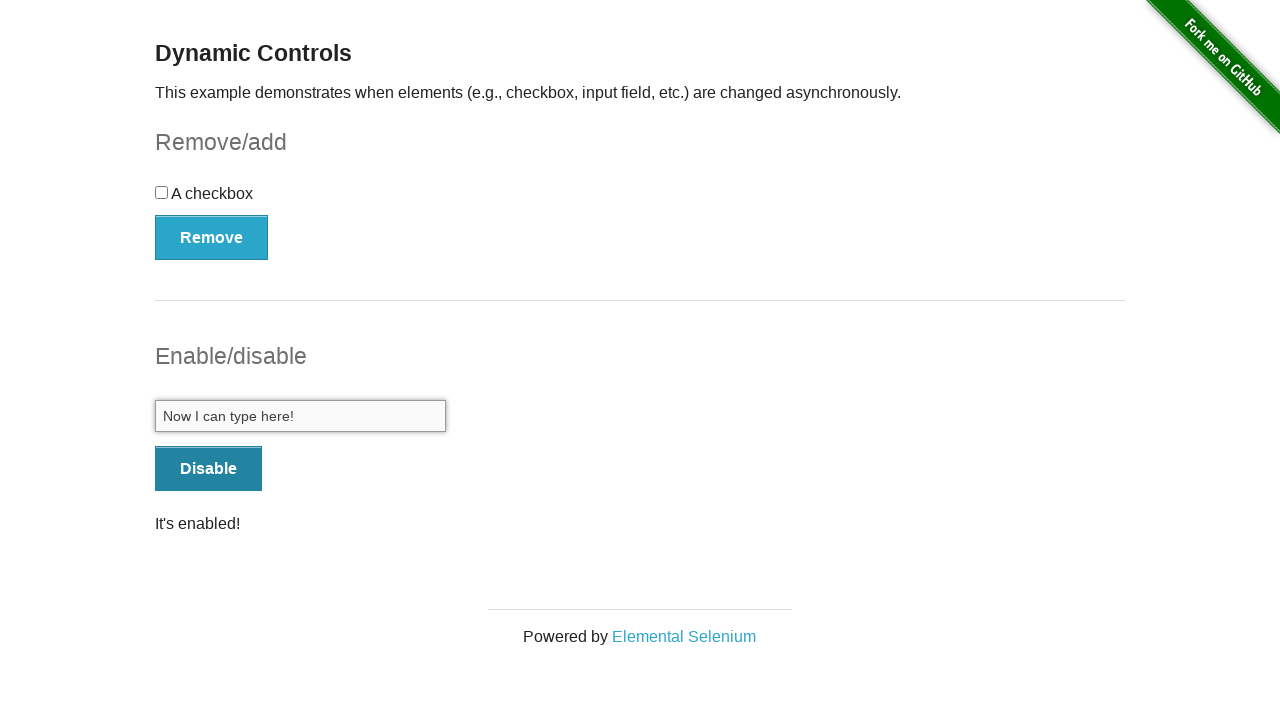